Tests navigation from the menu page to the FAQ page by clicking the FAQ link and verifying the URL changes correctly

Starting URL: https://njit-final-group-project.vercel.app/menu

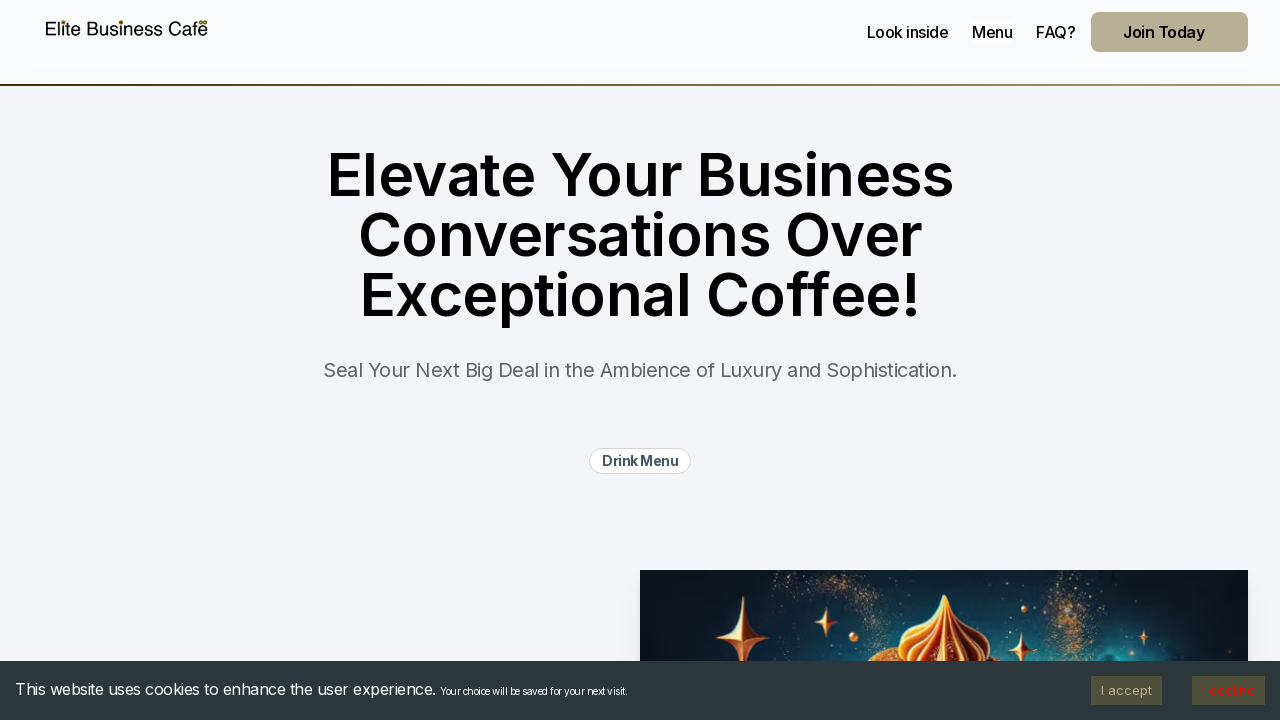

Clicked FAQ link in menu at (1056, 32) on a[href='/faq']
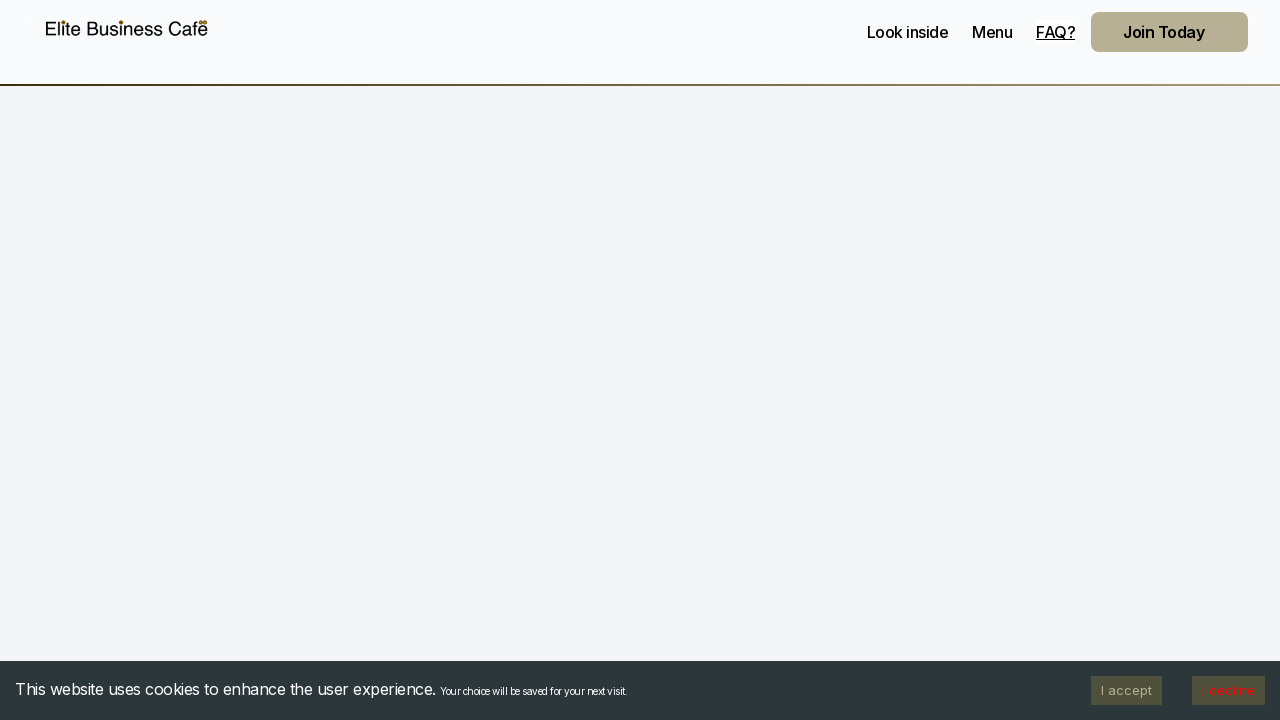

Navigation to FAQ page completed and URL verified
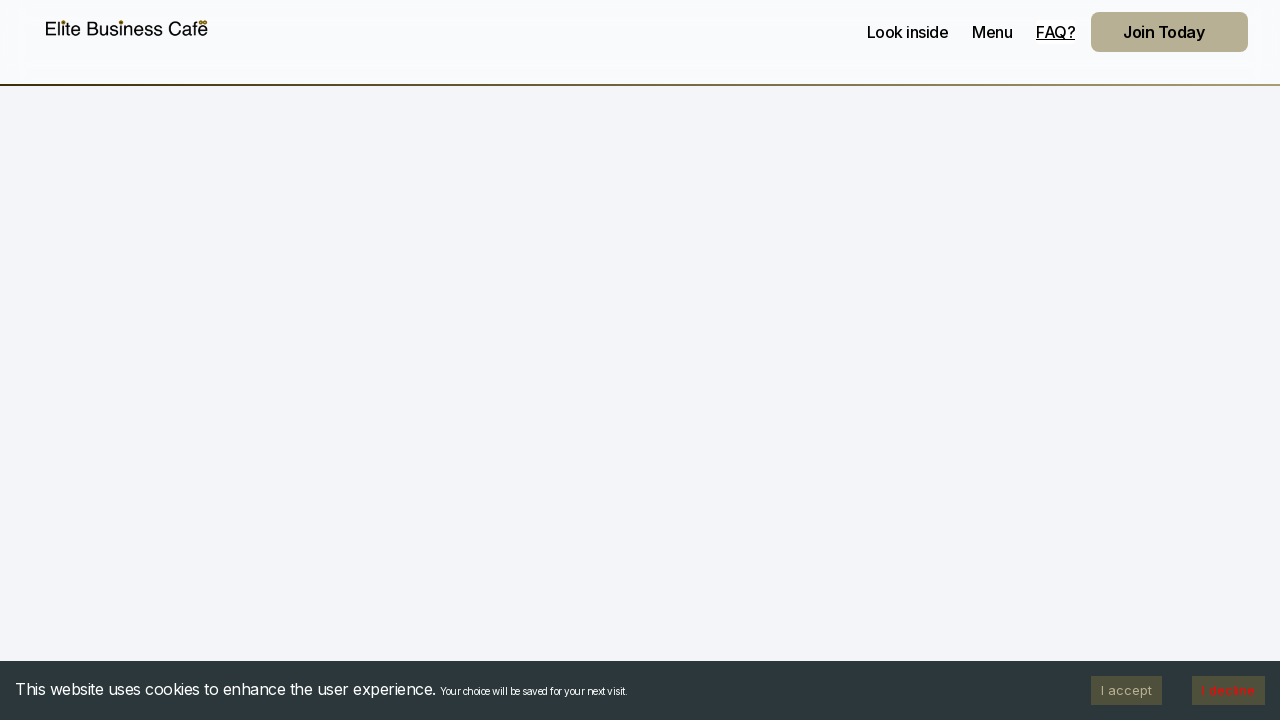

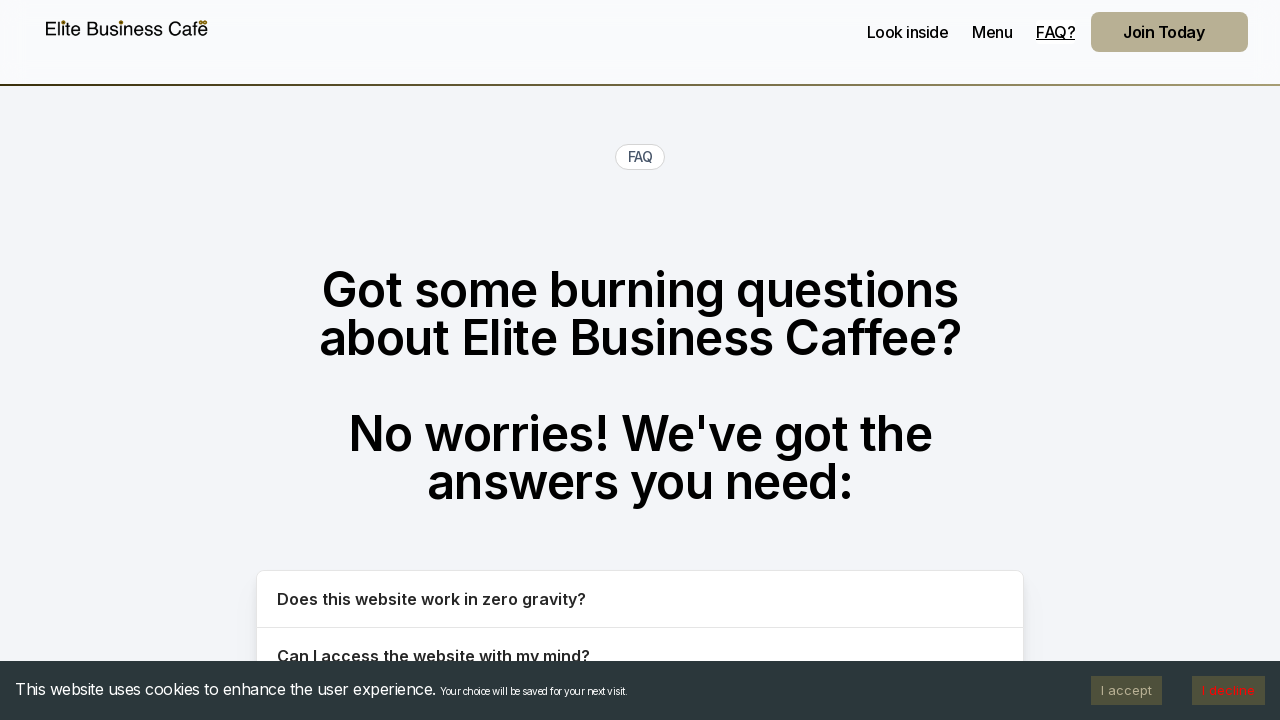